Tests dropdown functionality by selecting the first option (Option 1) from the dropdown menu

Starting URL: https://the-internet.herokuapp.com/dropdown

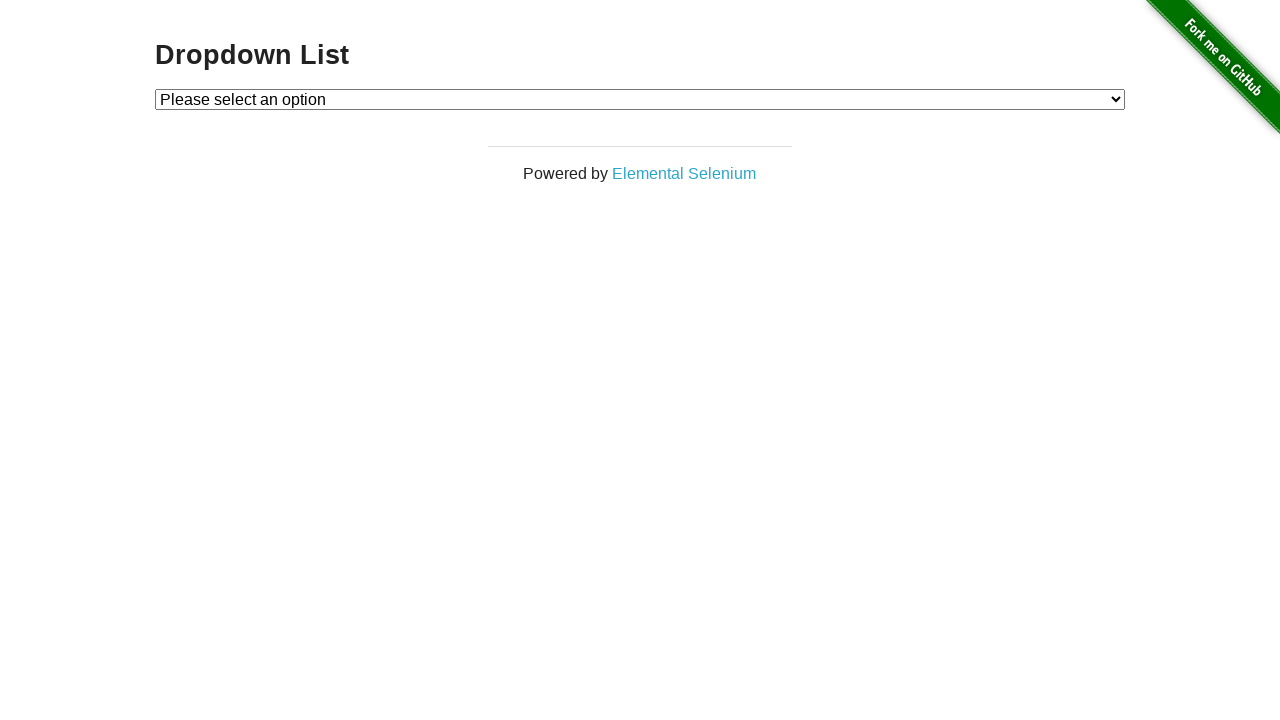

Navigated to dropdown test page
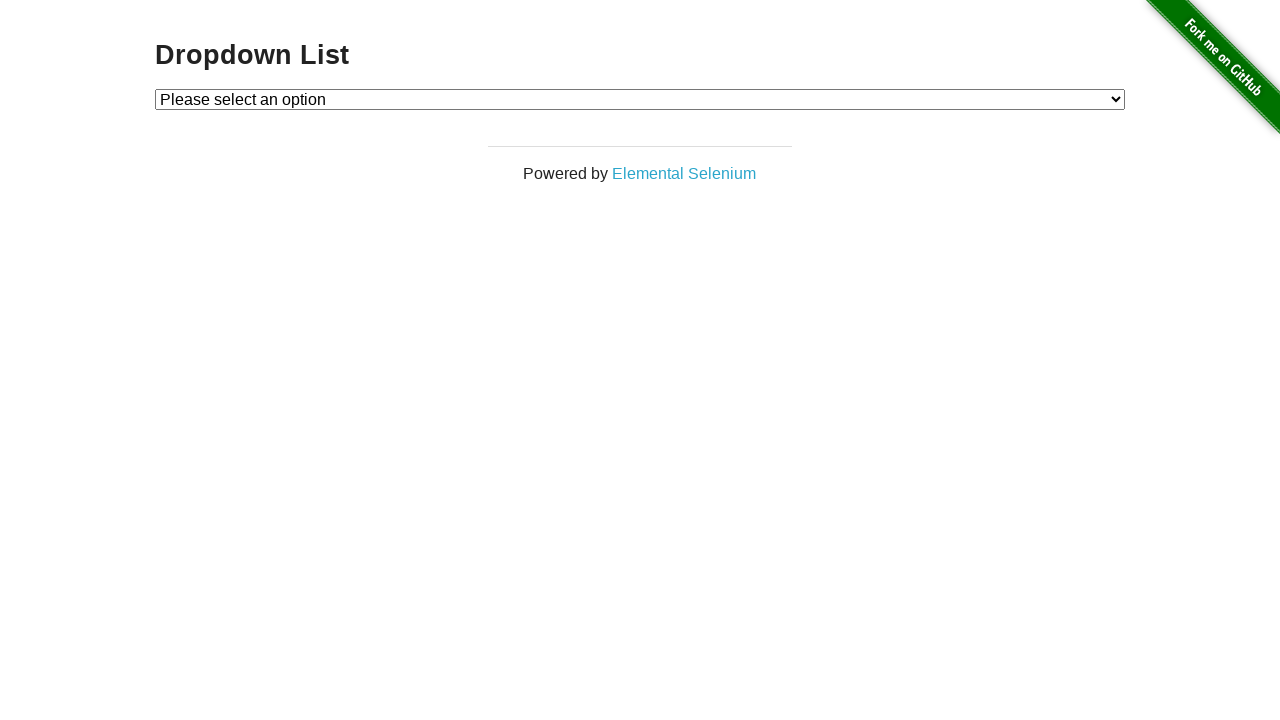

Selected first option (Option 1) from dropdown menu on #dropdown
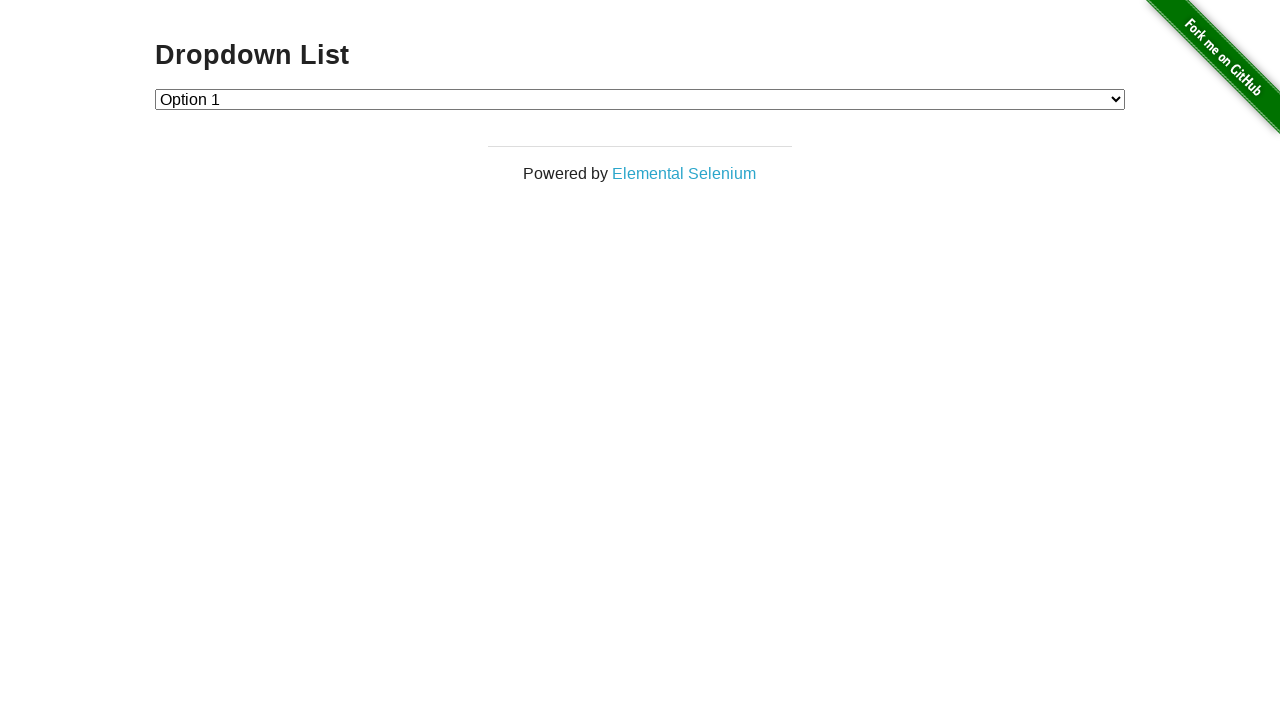

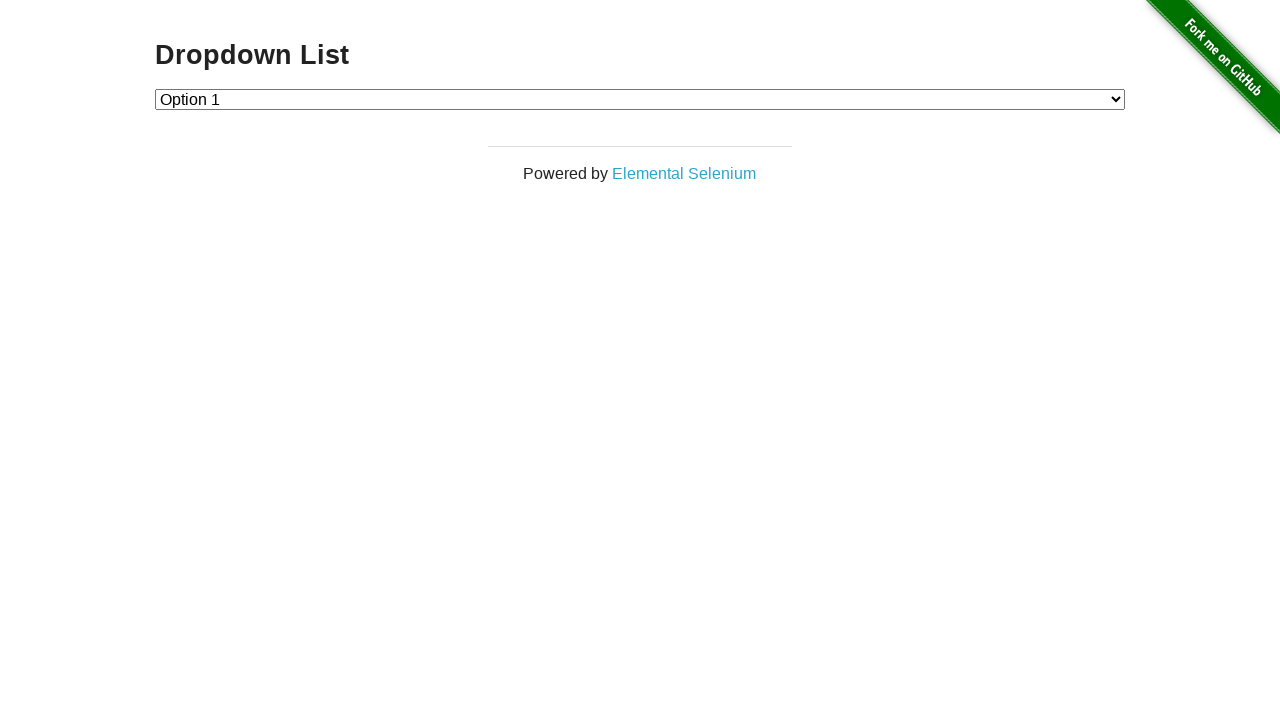